Navigates to GoDaddy homepage and verifies the page title and URL match expected values

Starting URL: https://www.godaddy.com/

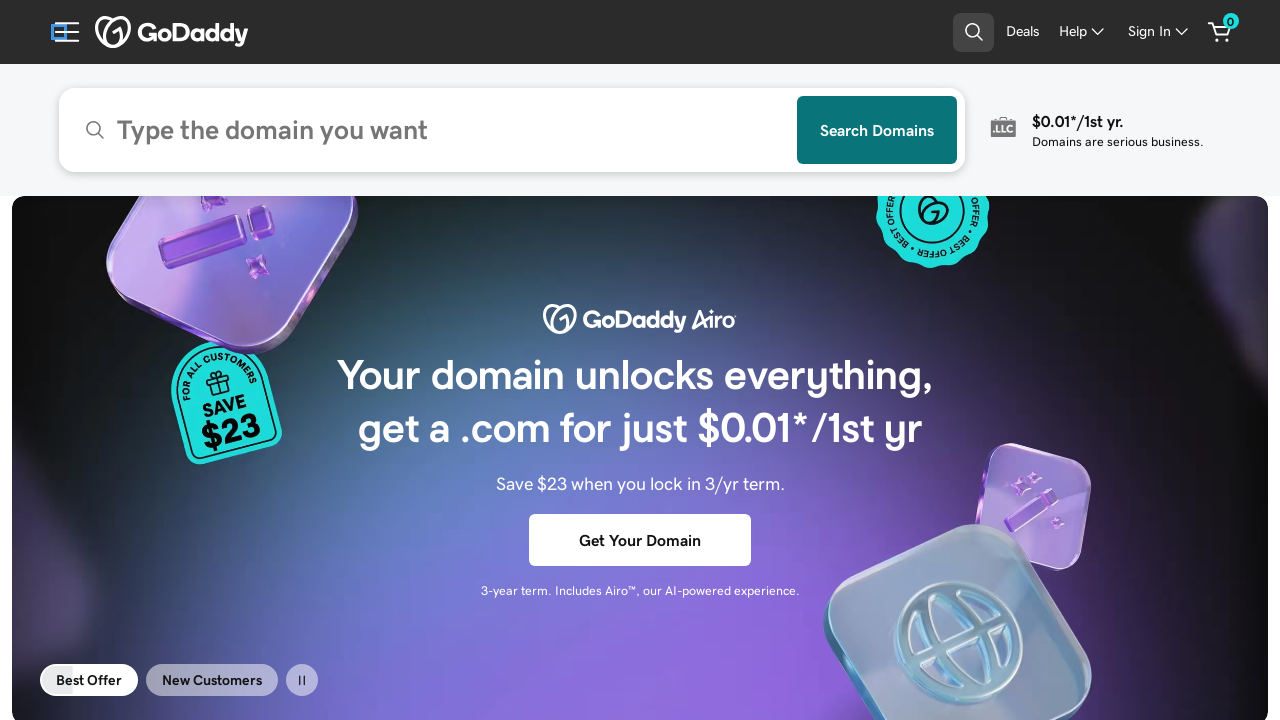

Waited for page to fully load (domcontentloaded state)
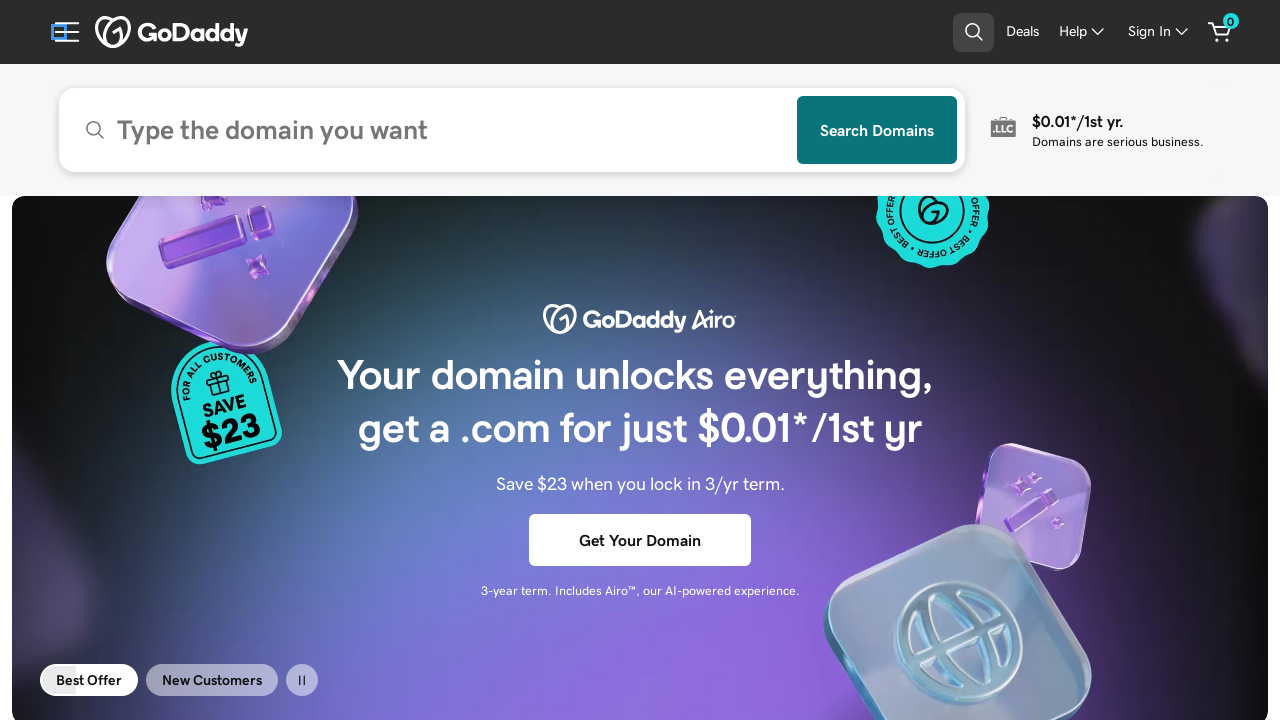

Retrieved page title
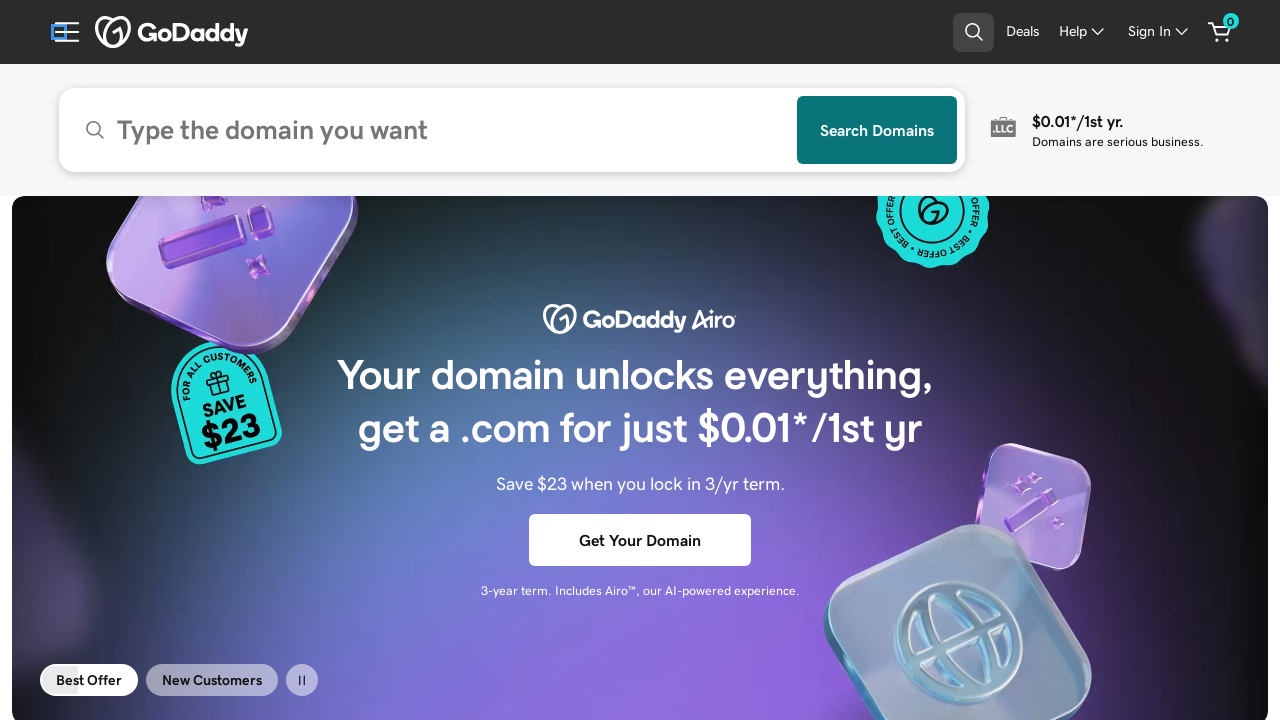

Verified page title - Expected: 'Domain Names, Websites, Hosting & Online Marketing Tools GoDaddy', Got: 'GoDaddy Official Site: Get a Domain & Launch Your Website.'
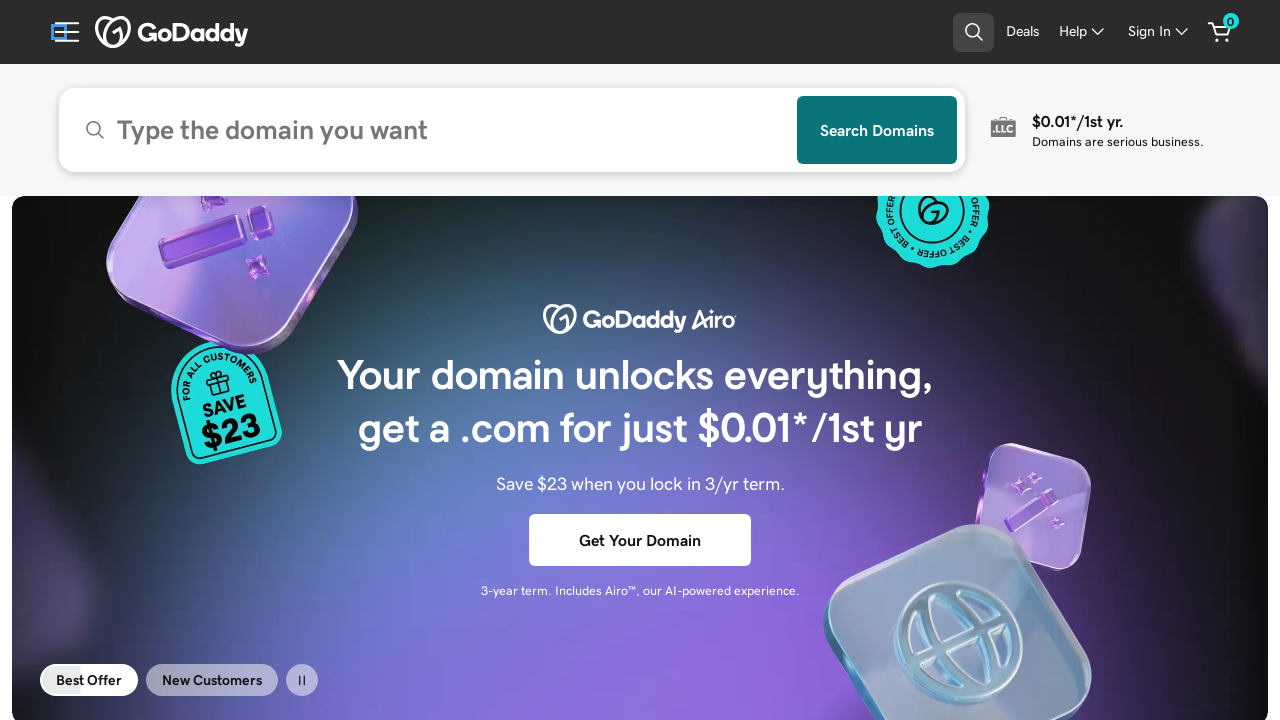

Retrieved page URL
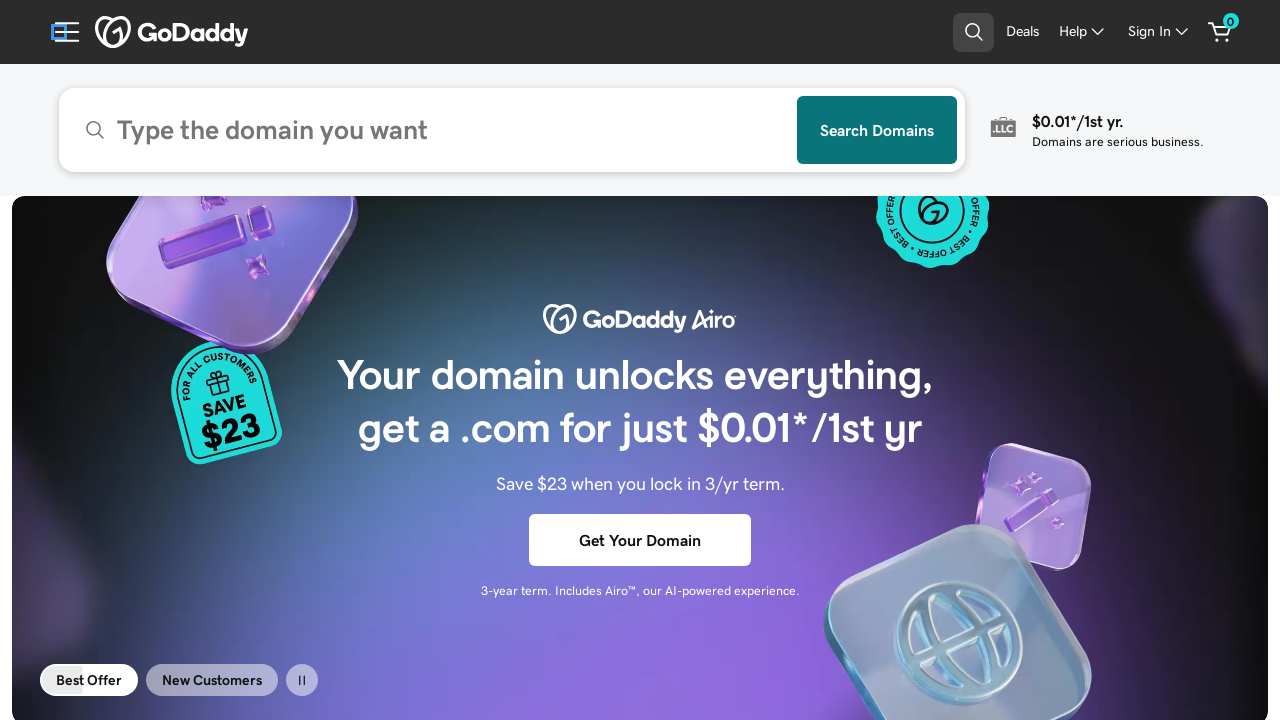

Verified page URL - Expected: 'https://www.godaddy.com/', Got: 'https://www.godaddy.com/'
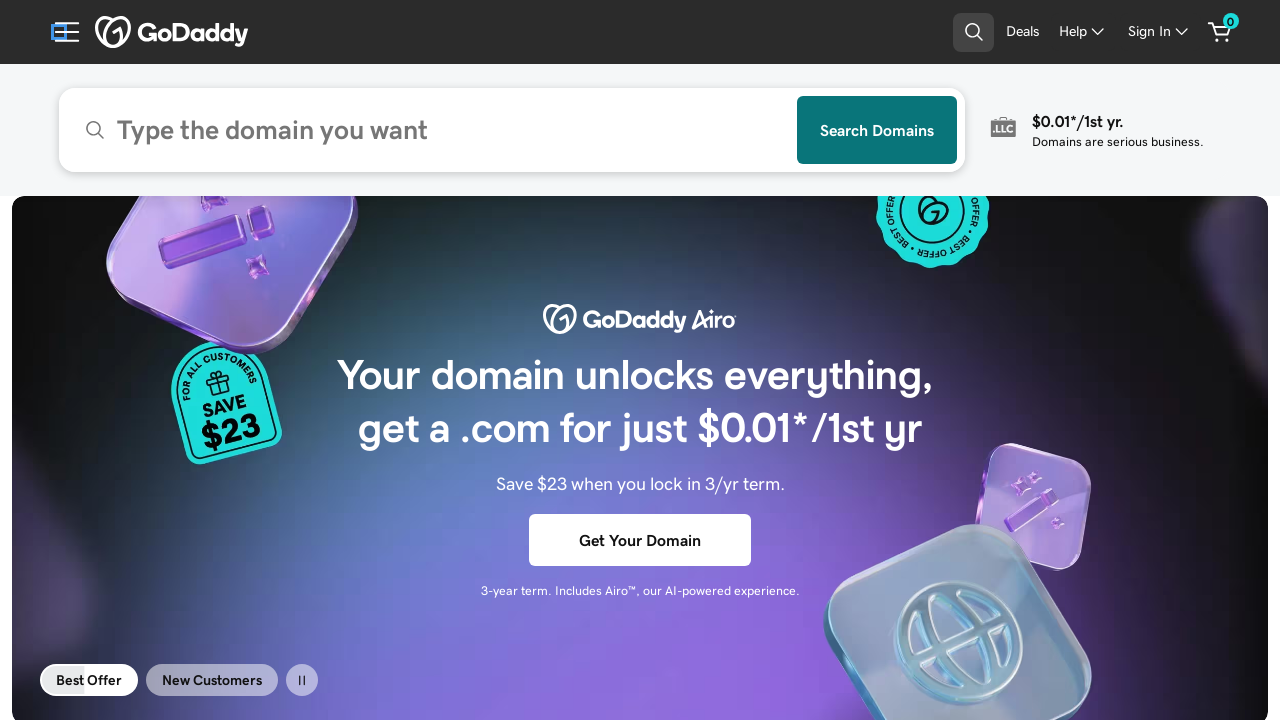

Printed final page title: GoDaddy Official Site: Get a Domain & Launch Your Website.
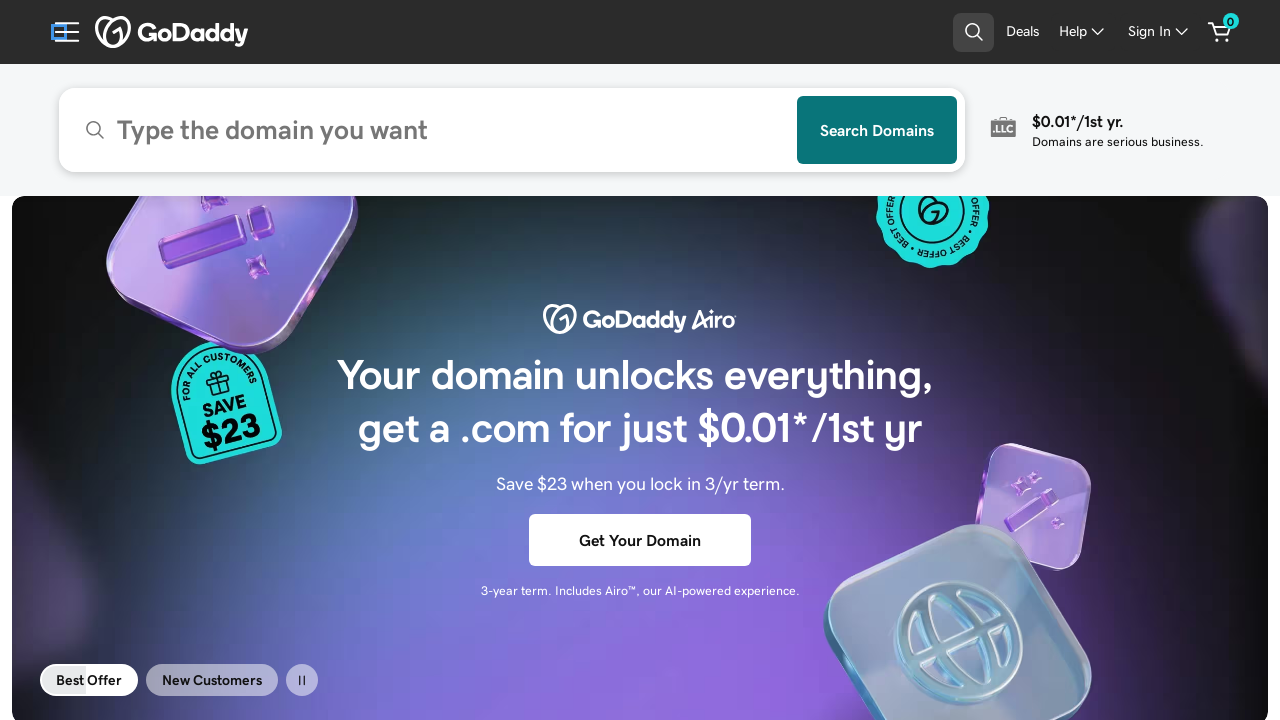

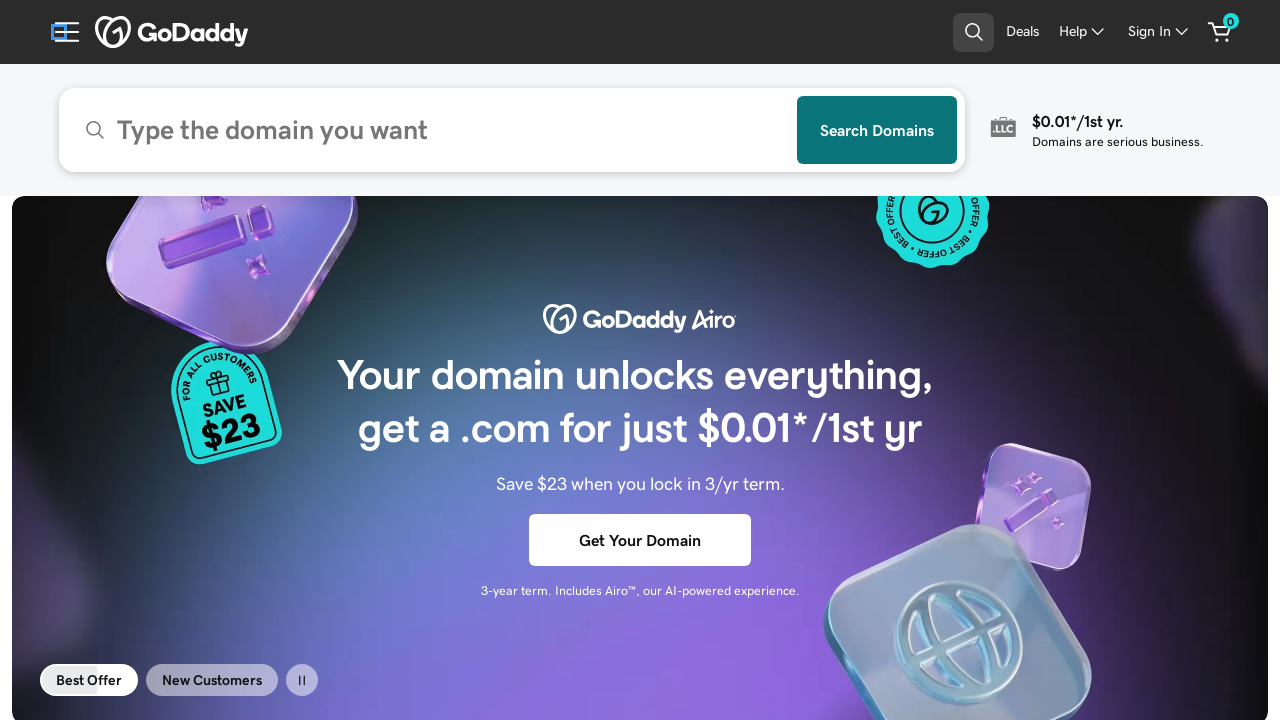